Tests an explicit wait scenario where the script waits for a price to change to $100, then clicks a book button, calculates a mathematical value based on displayed input, enters the answer, and submits the form.

Starting URL: http://suninjuly.github.io/explicit_wait2.html

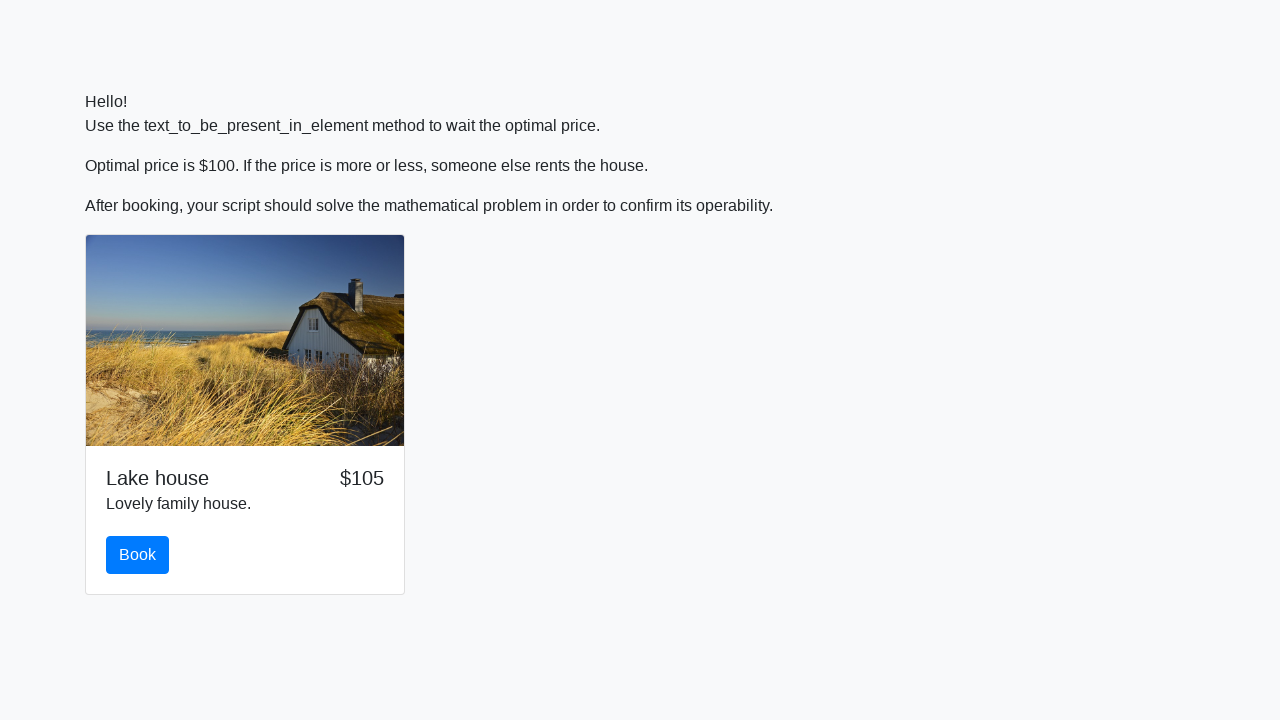

Waited for price to change to $100
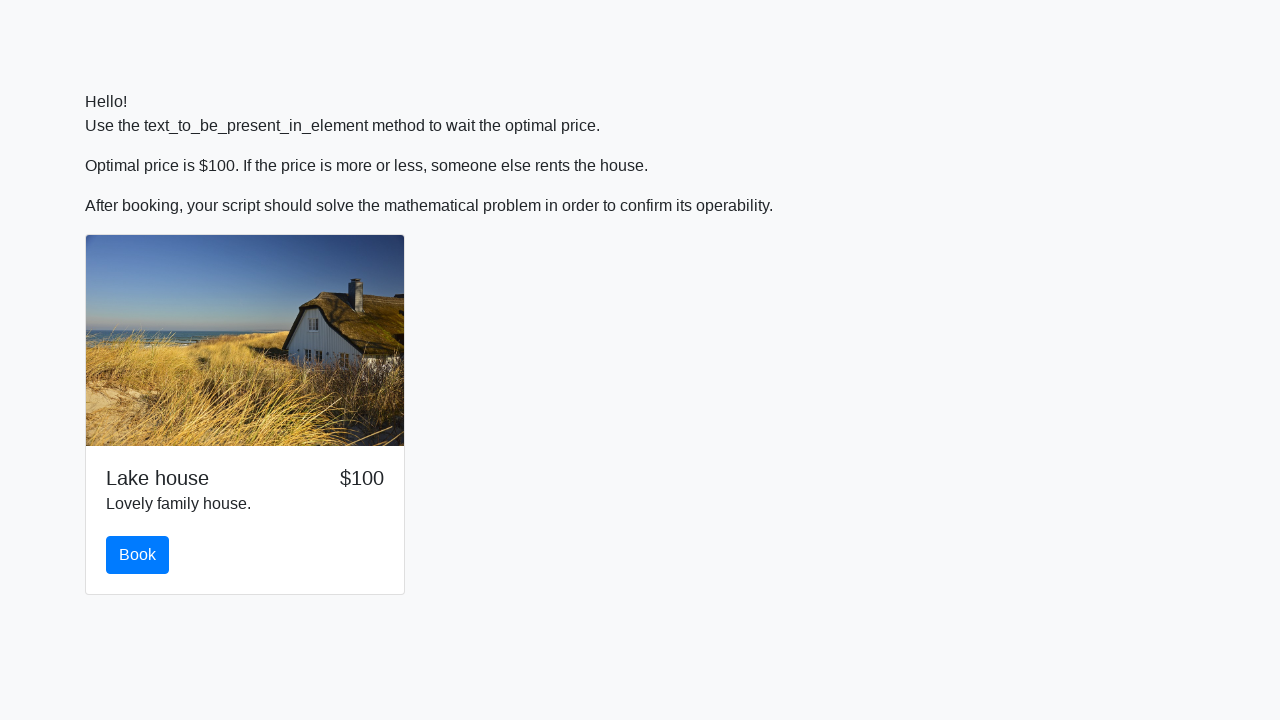

Clicked book button at (138, 555) on #book
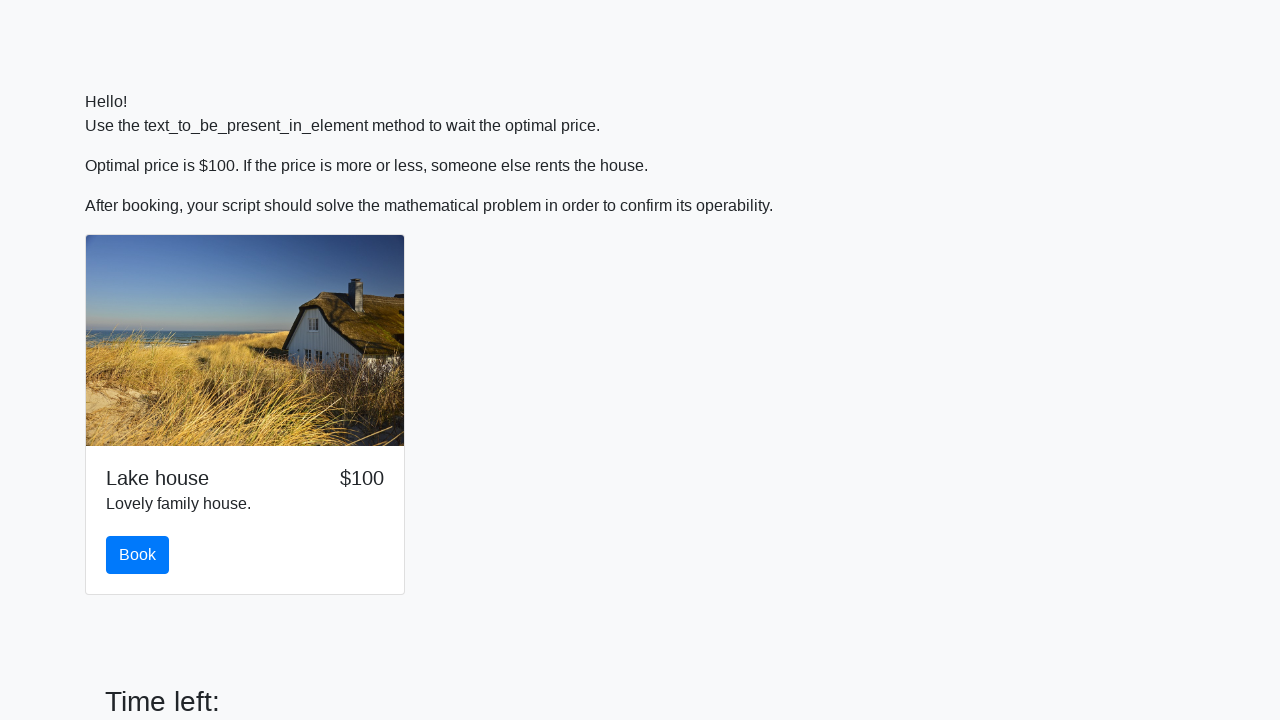

Retrieved input value: 595
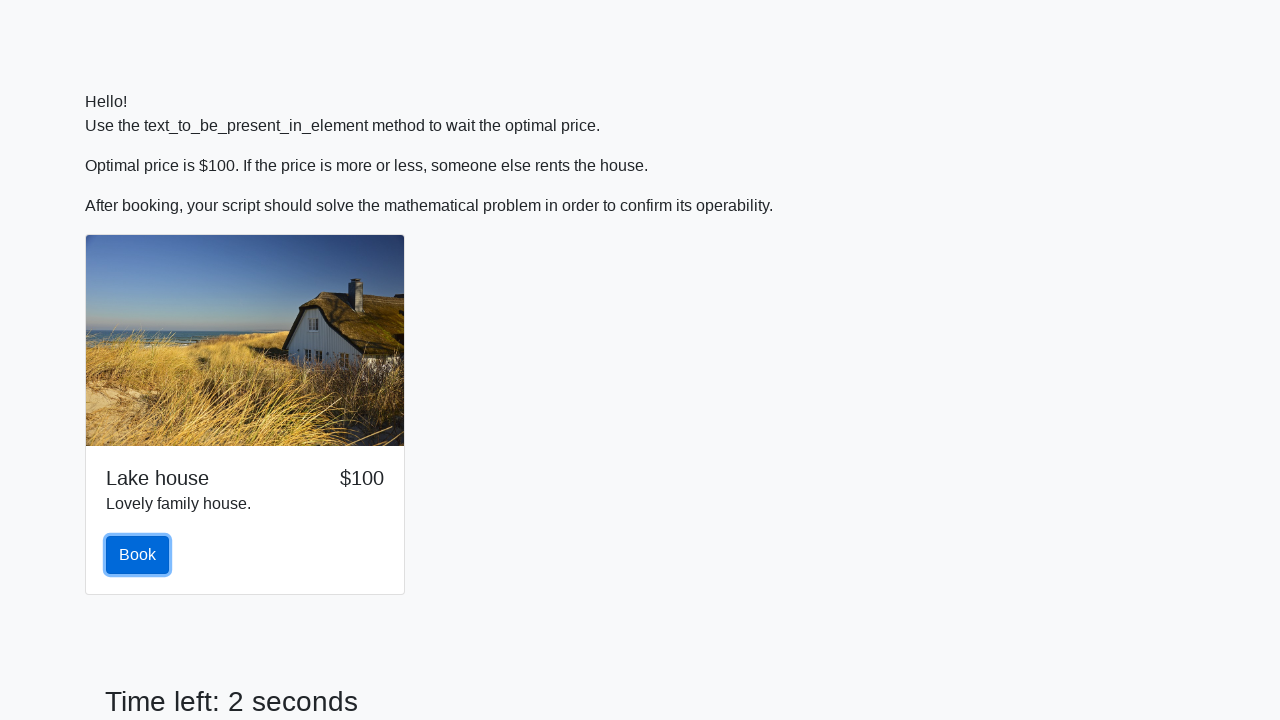

Calculated and entered answer: 2.428817637419728 on #answer
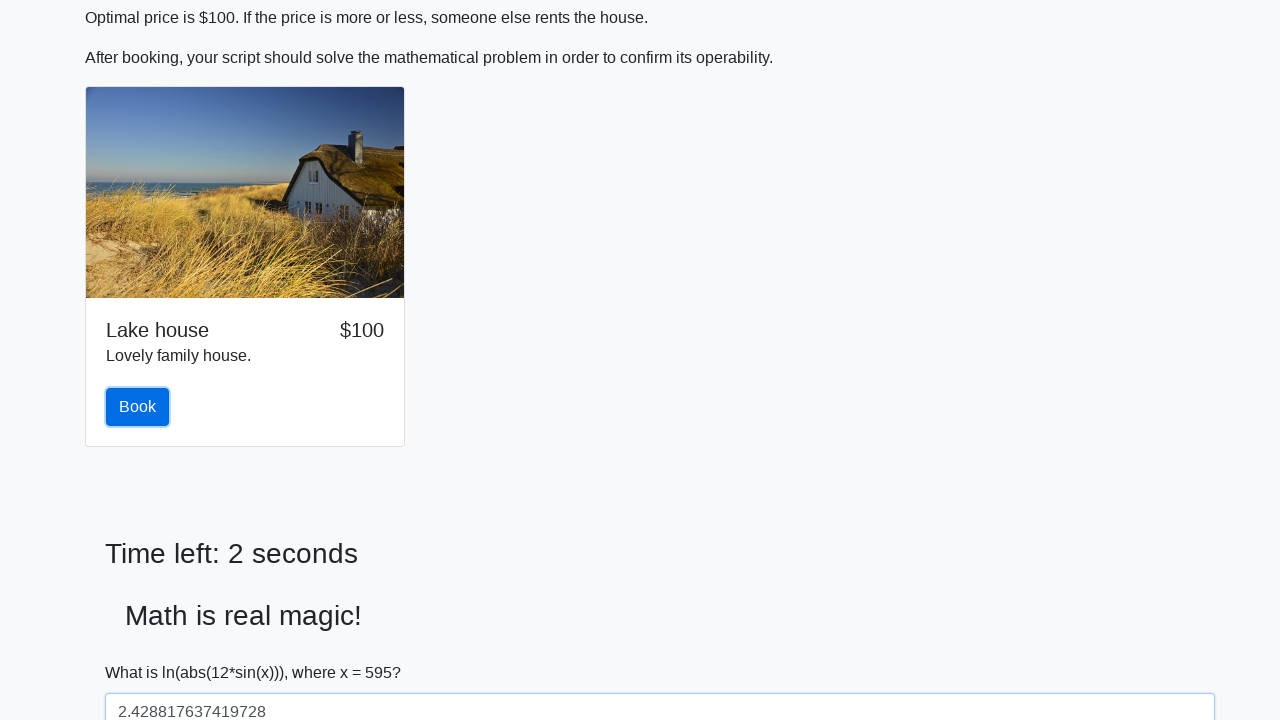

Clicked submit button to solve at (143, 651) on #solve
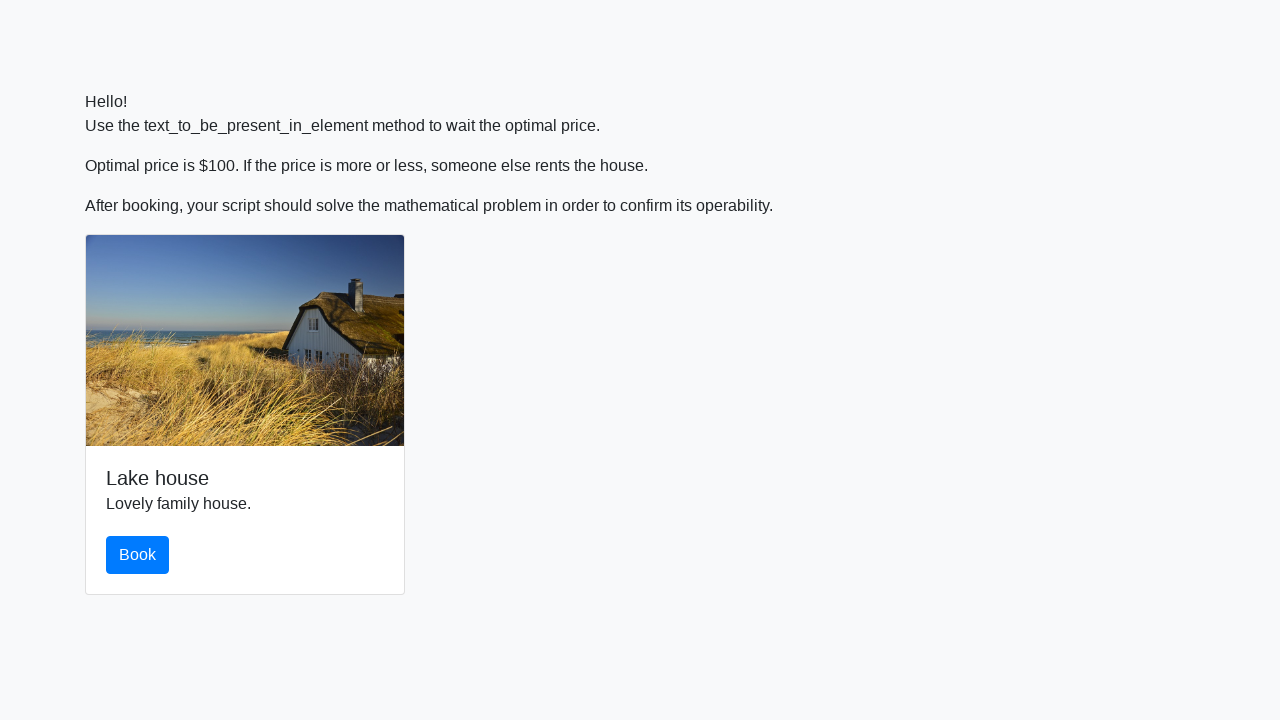

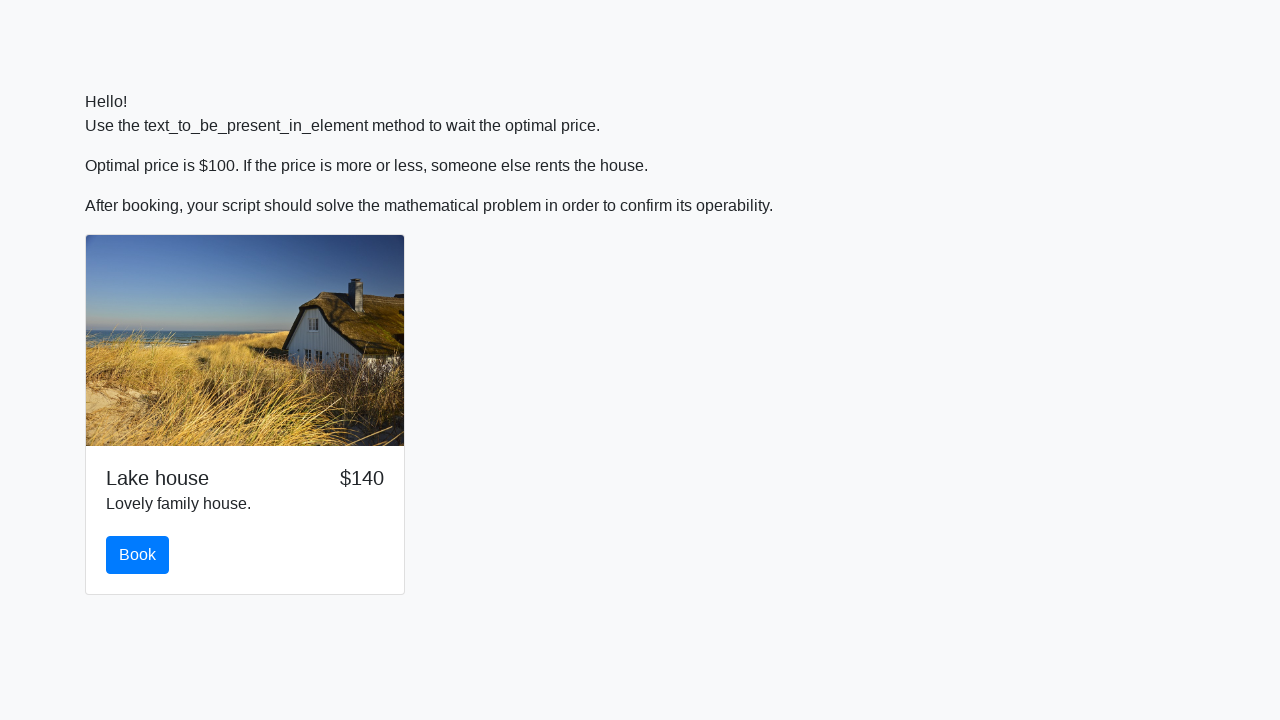